Tests scrolling functionality on a web page using JavaScript, including window scrolling and table scrolling, then verifies that the sum of values in a table column matches the displayed total amount.

Starting URL: https://rahulshettyacademy.com/AutomationPractice/

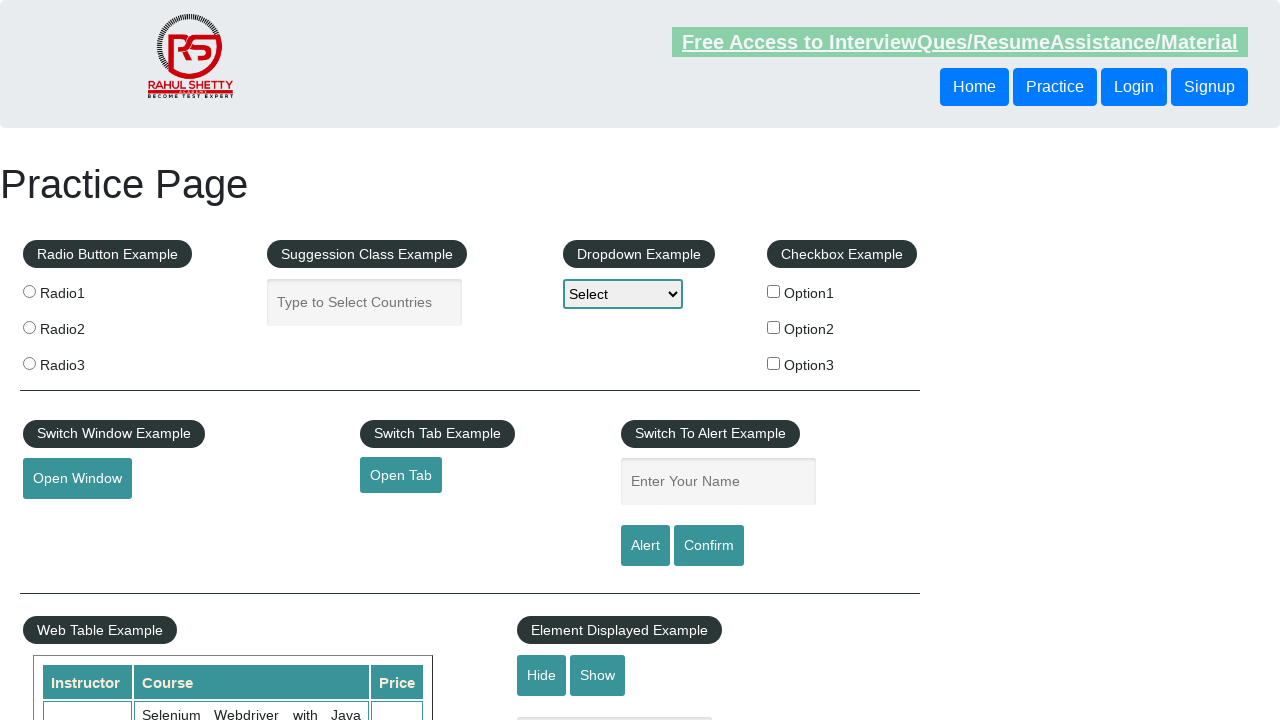

Scrolled window down by 500 pixels using JavaScript
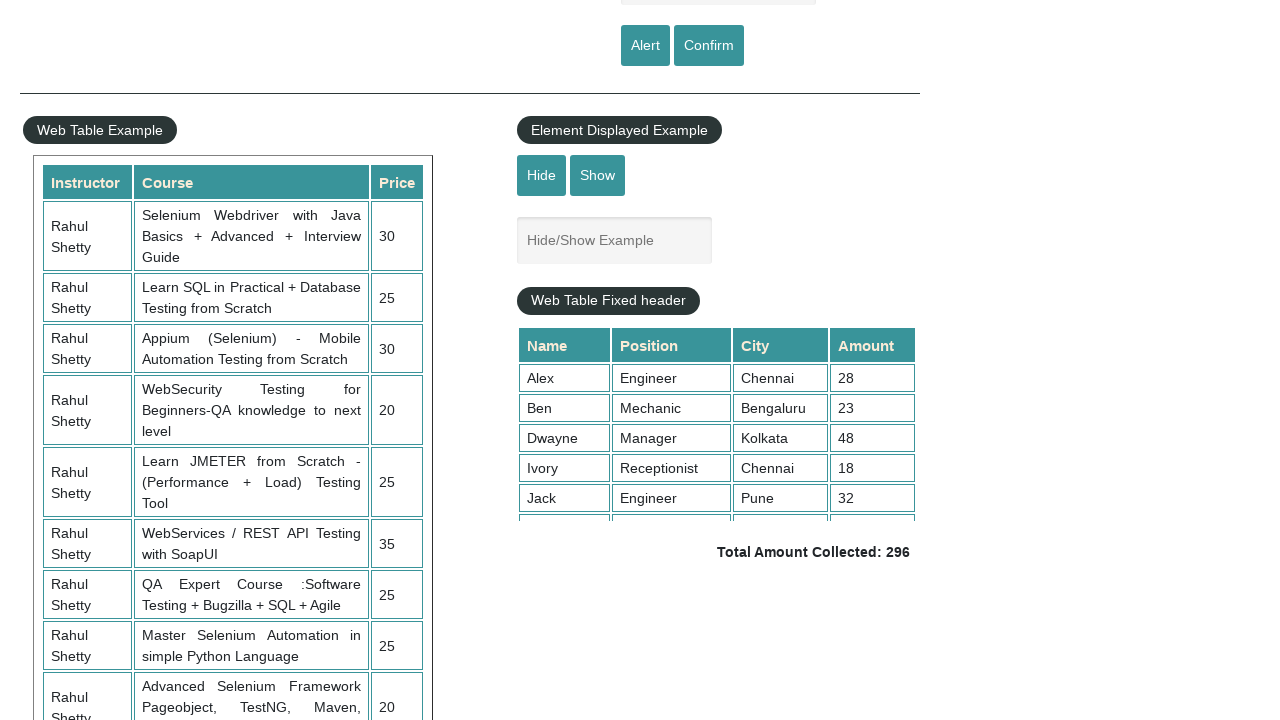

Waited 1 second for window scroll to complete
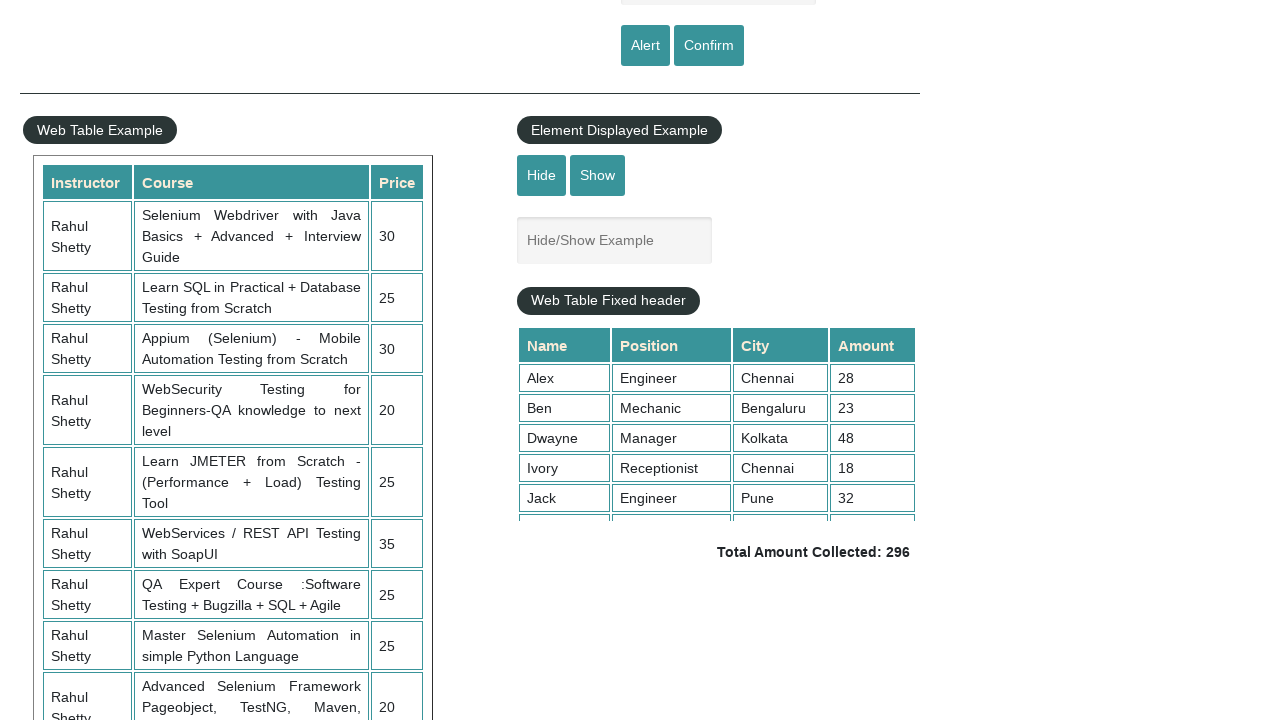

Scrolled table element to 5000 pixels from top
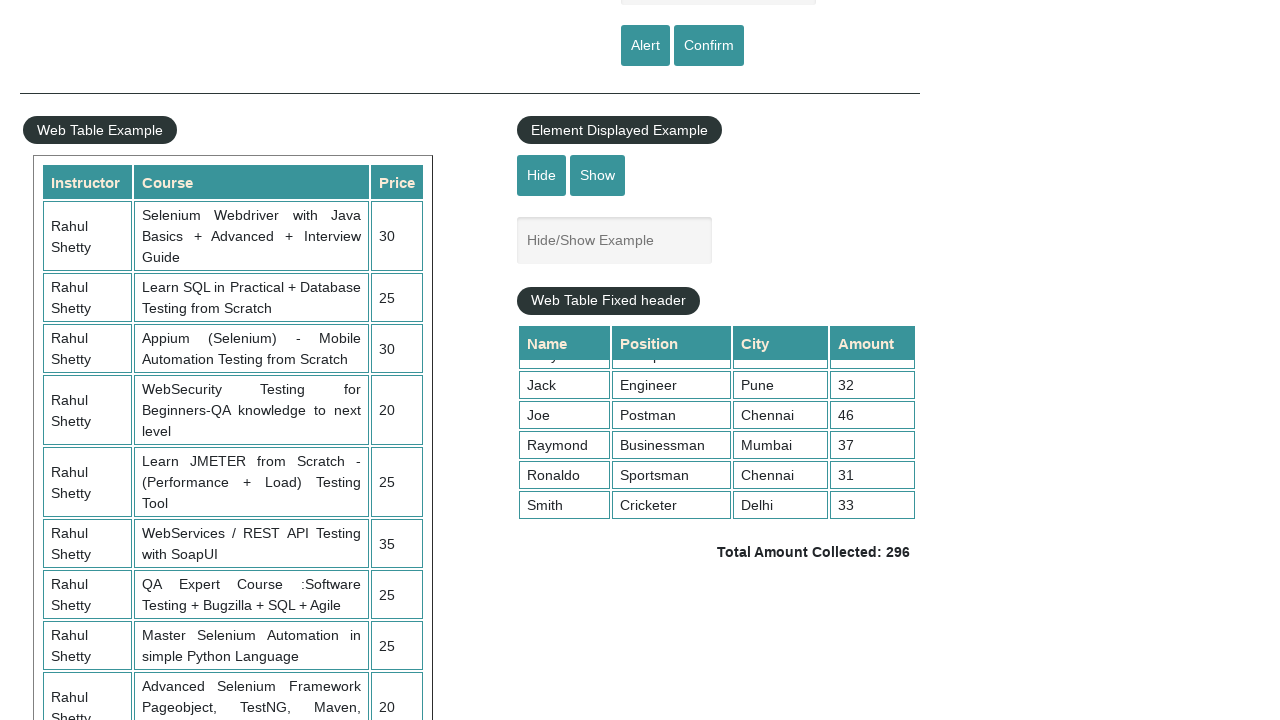

Waited 1 second for table scroll to complete
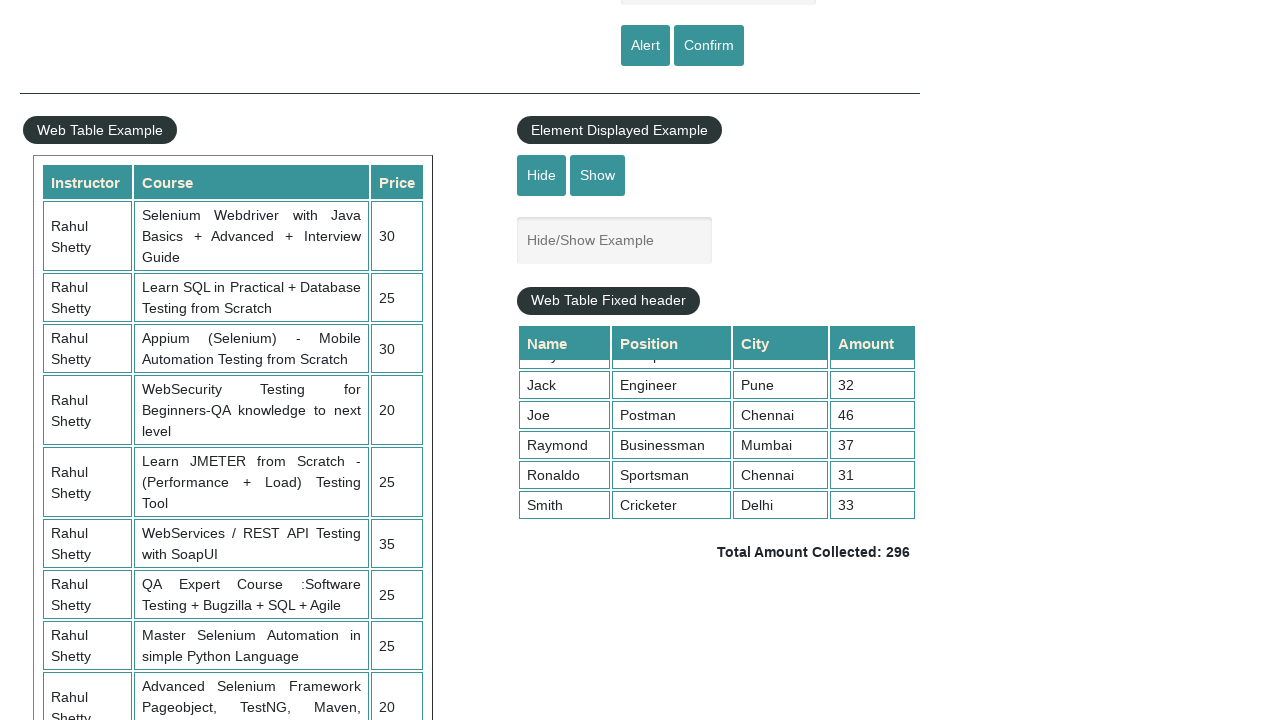

Retrieved all values from 4th column of table
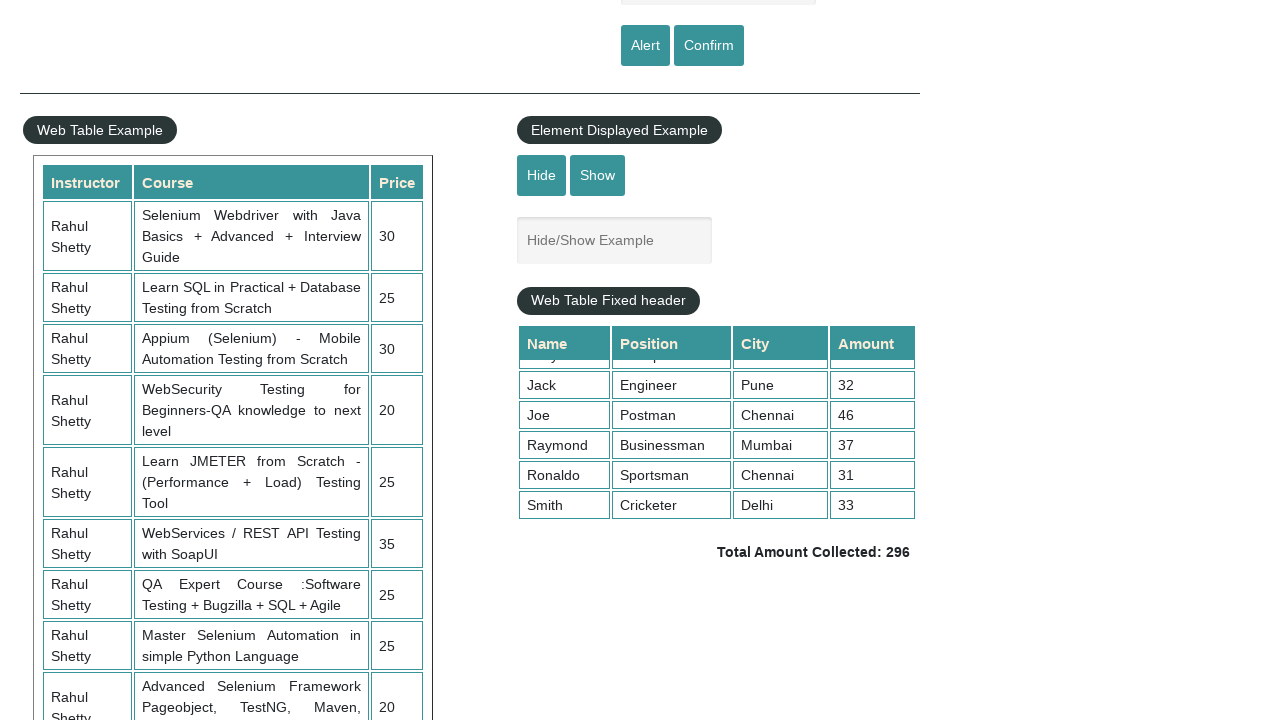

Calculated sum of column 4 values: 296
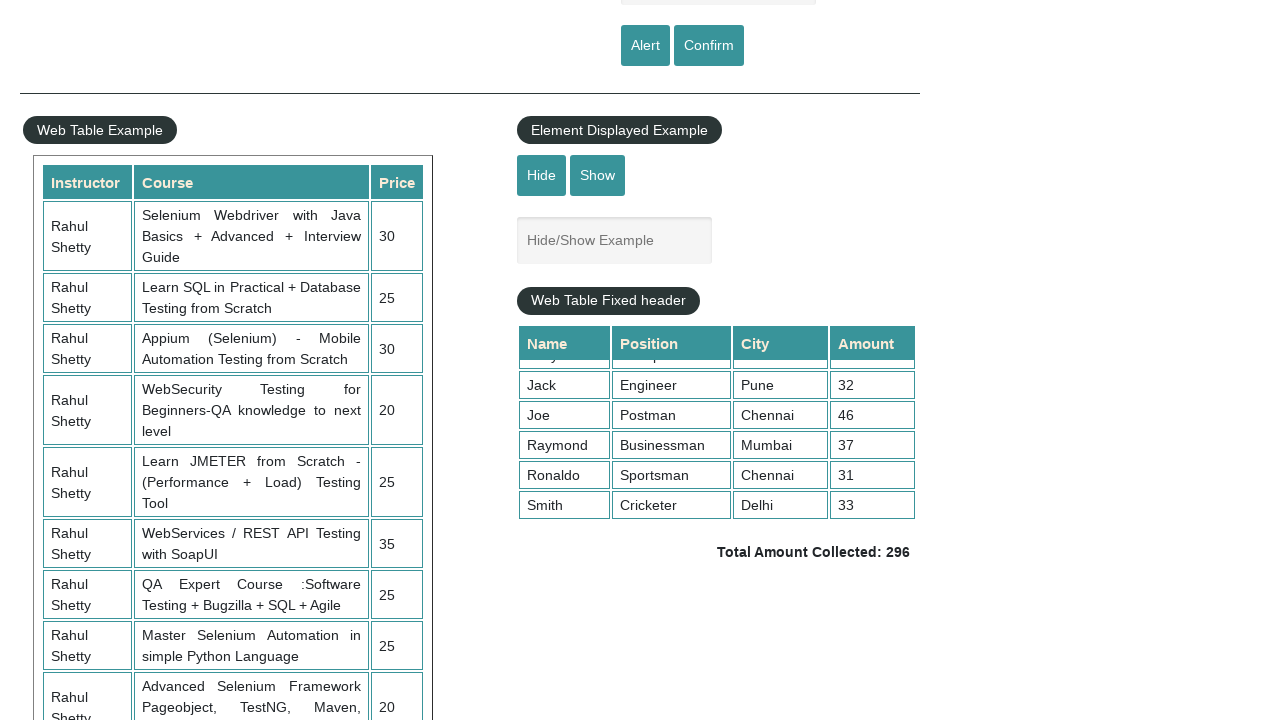

Retrieved displayed total amount element
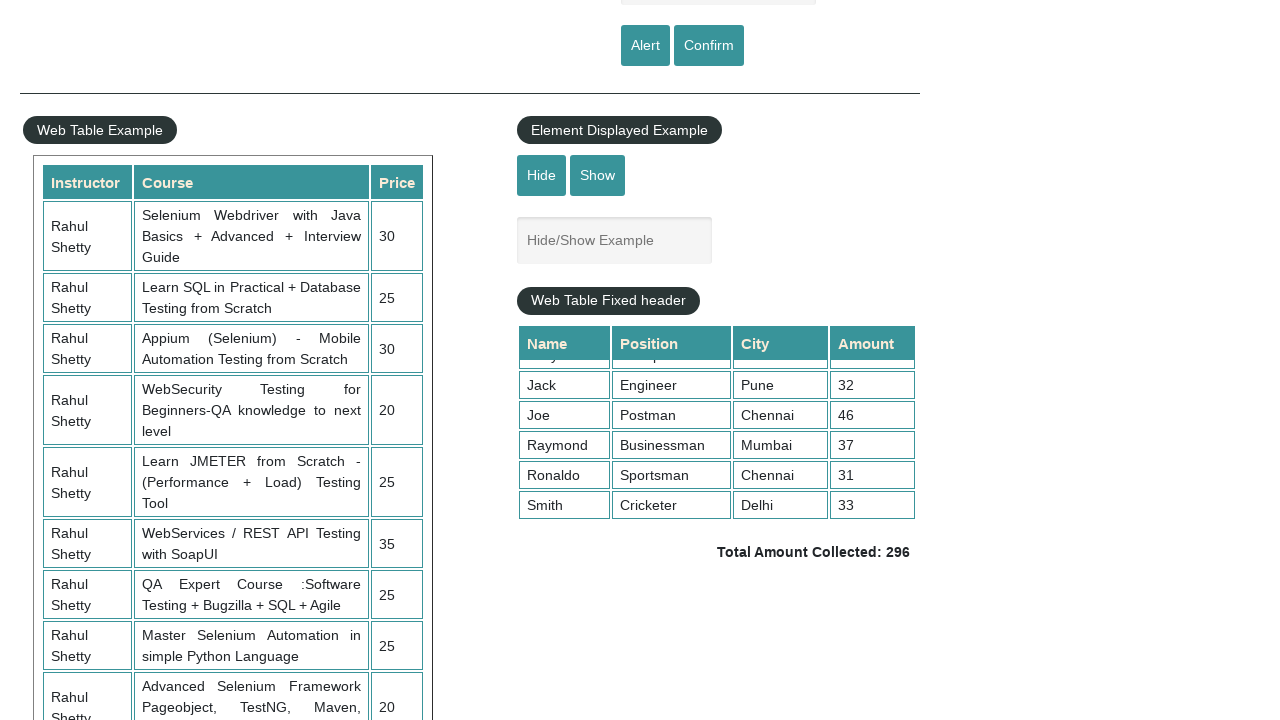

Extracted displayed total value: 296
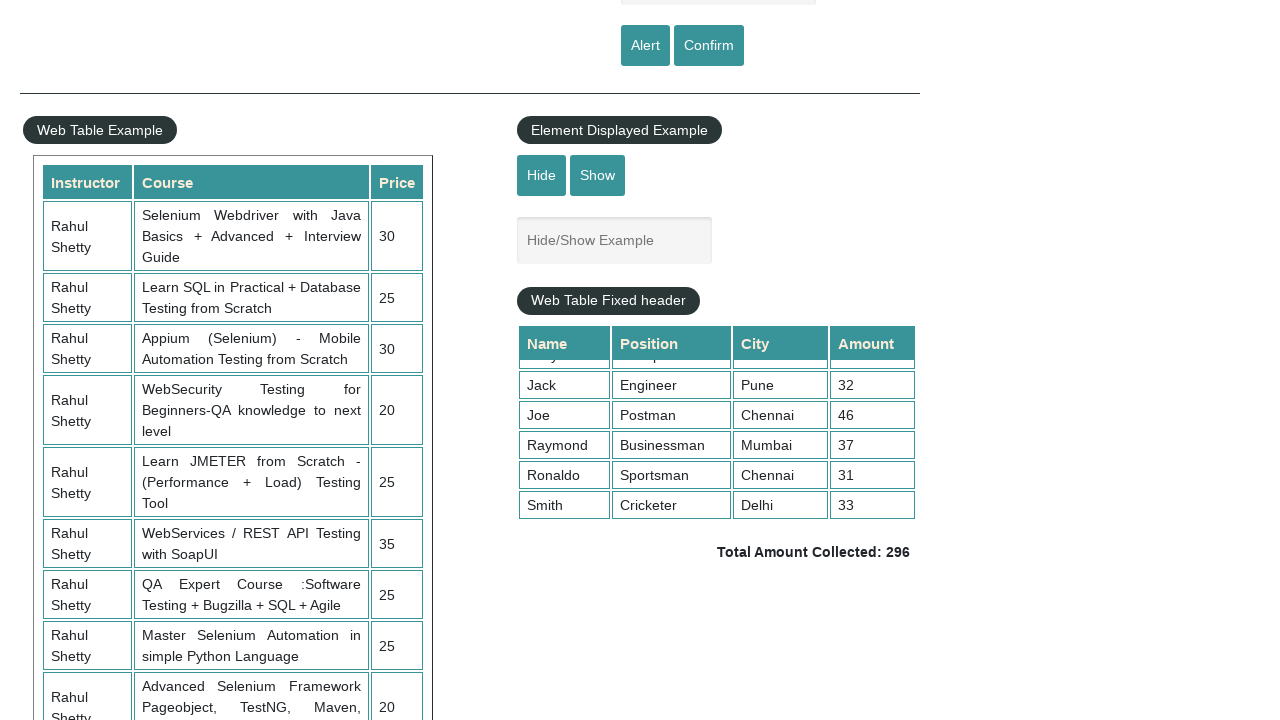

Verified calculated sum (296) matches displayed total (296)
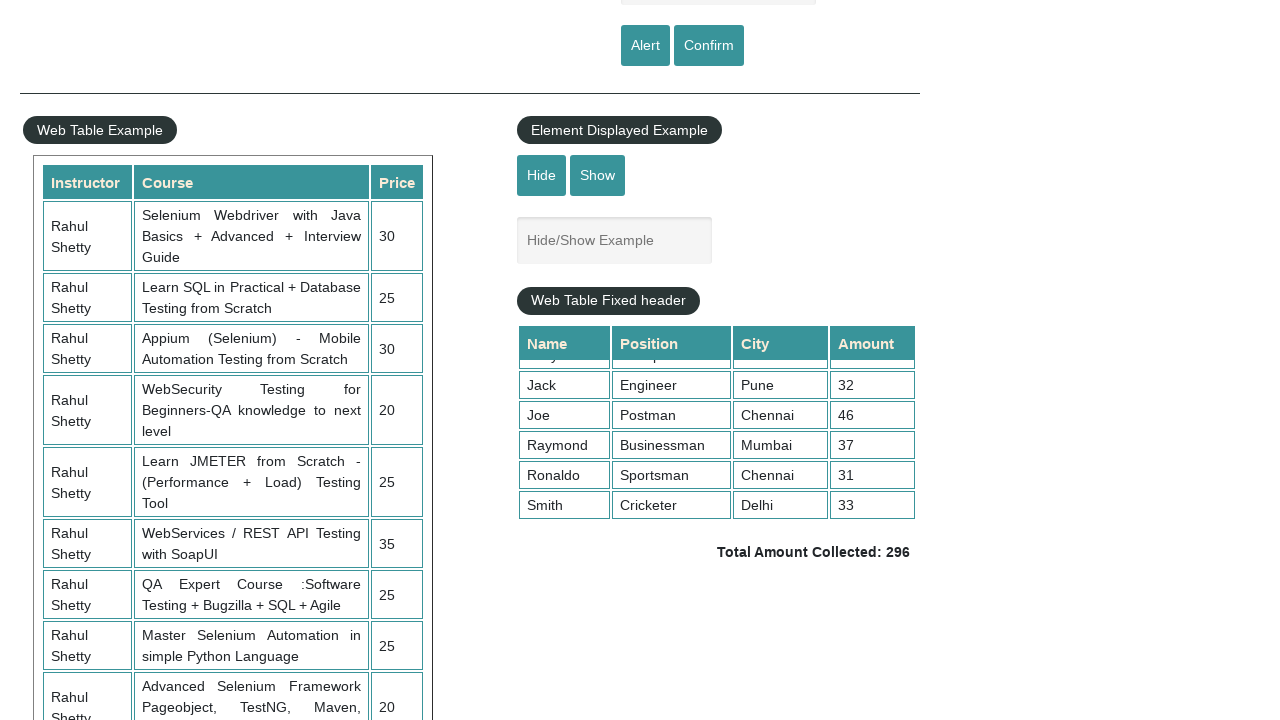

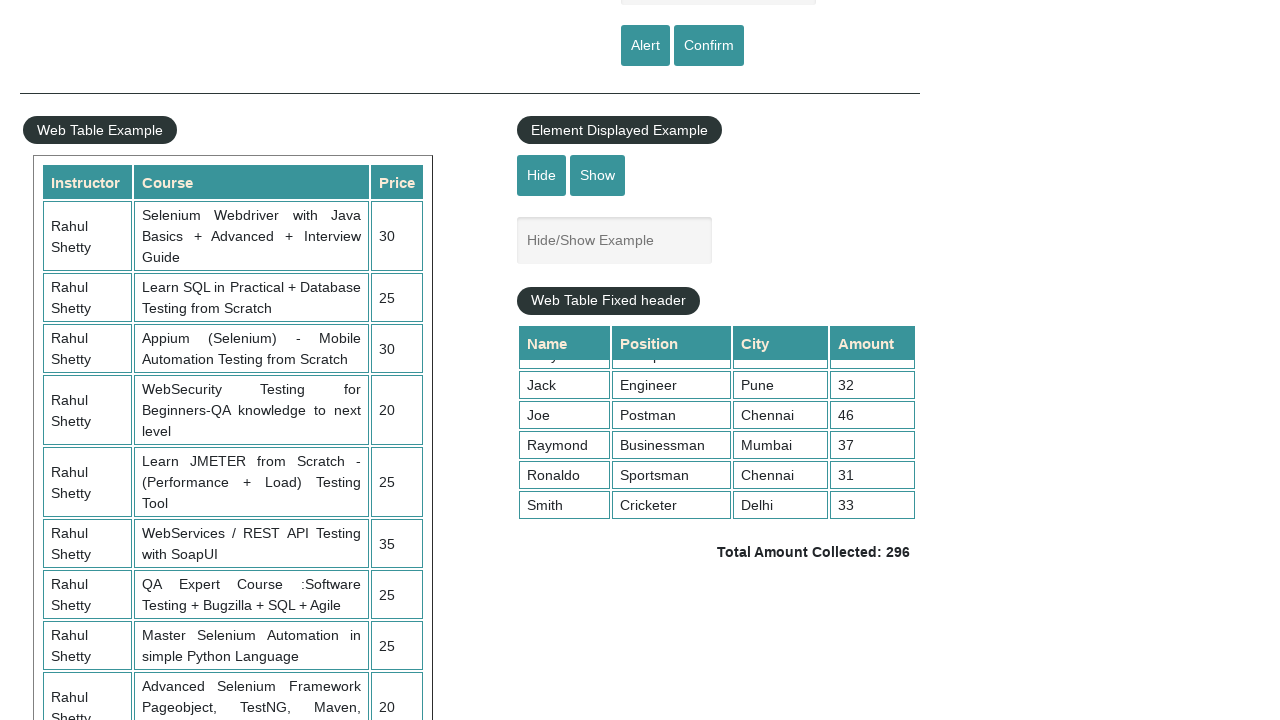